Tests JavaScript alert and confirm dialog handling by filling a name field, triggering an alert, accepting it, then triggering a confirm dialog and dismissing it.

Starting URL: https://rahulshettyacademy.com/AutomationPractice/

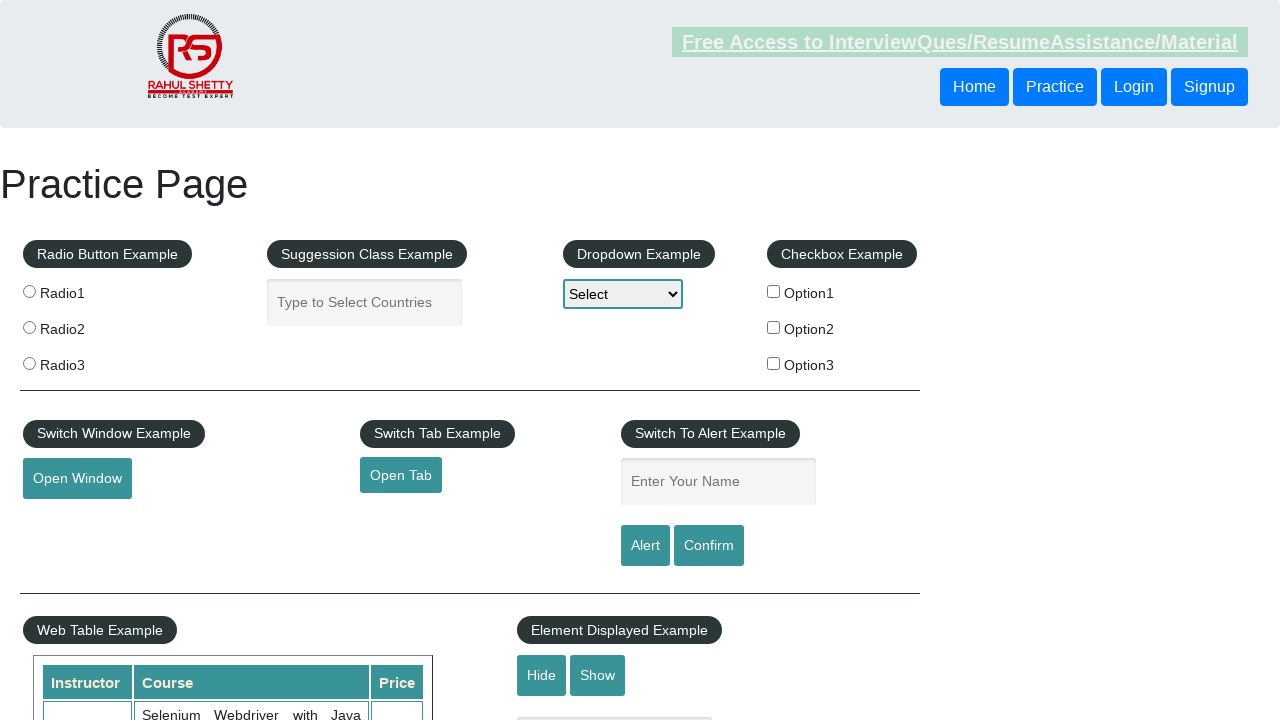

Filled name field with 'John Anderson' on #name
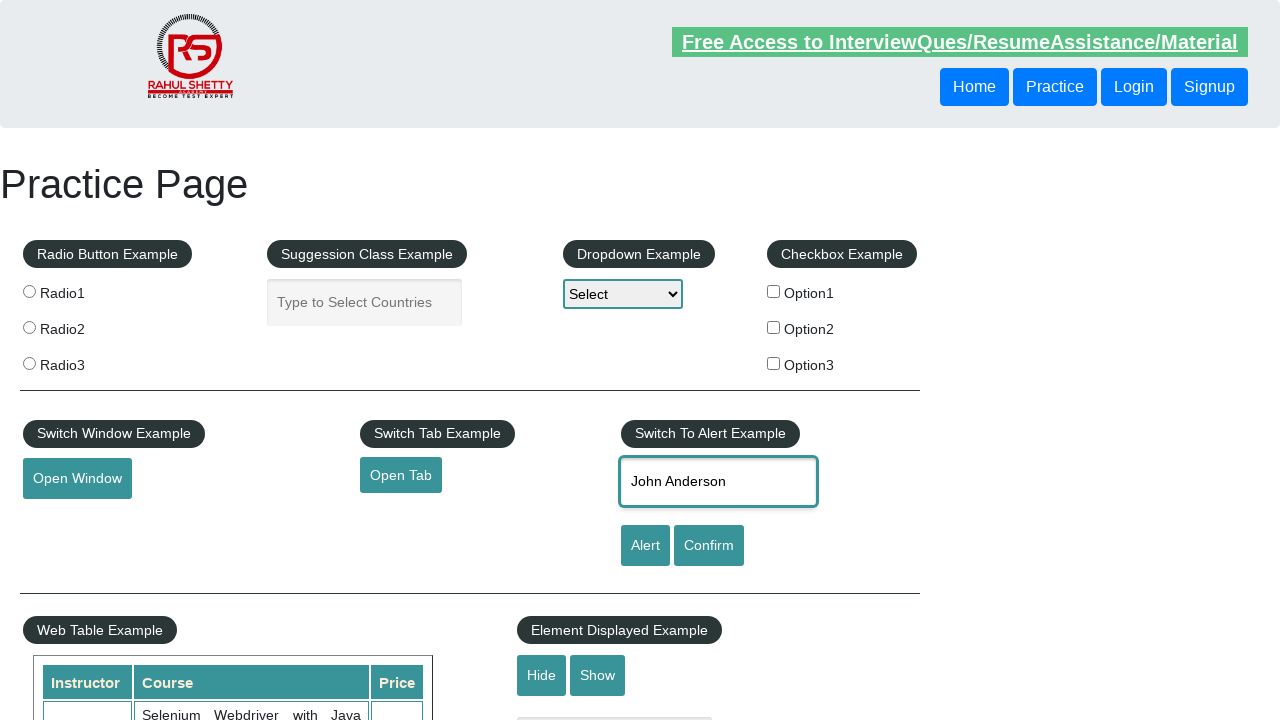

Clicked alert button to trigger JavaScript alert at (645, 546) on #alertbtn
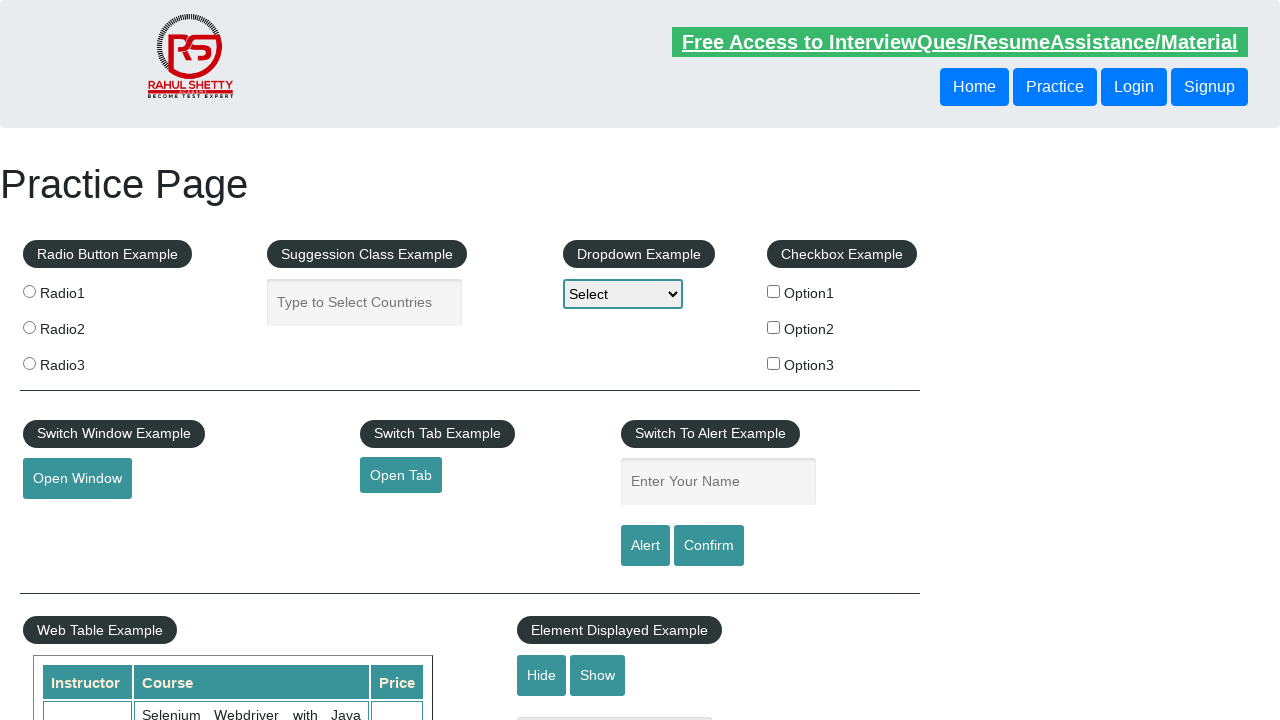

Set up dialog handler to accept alert
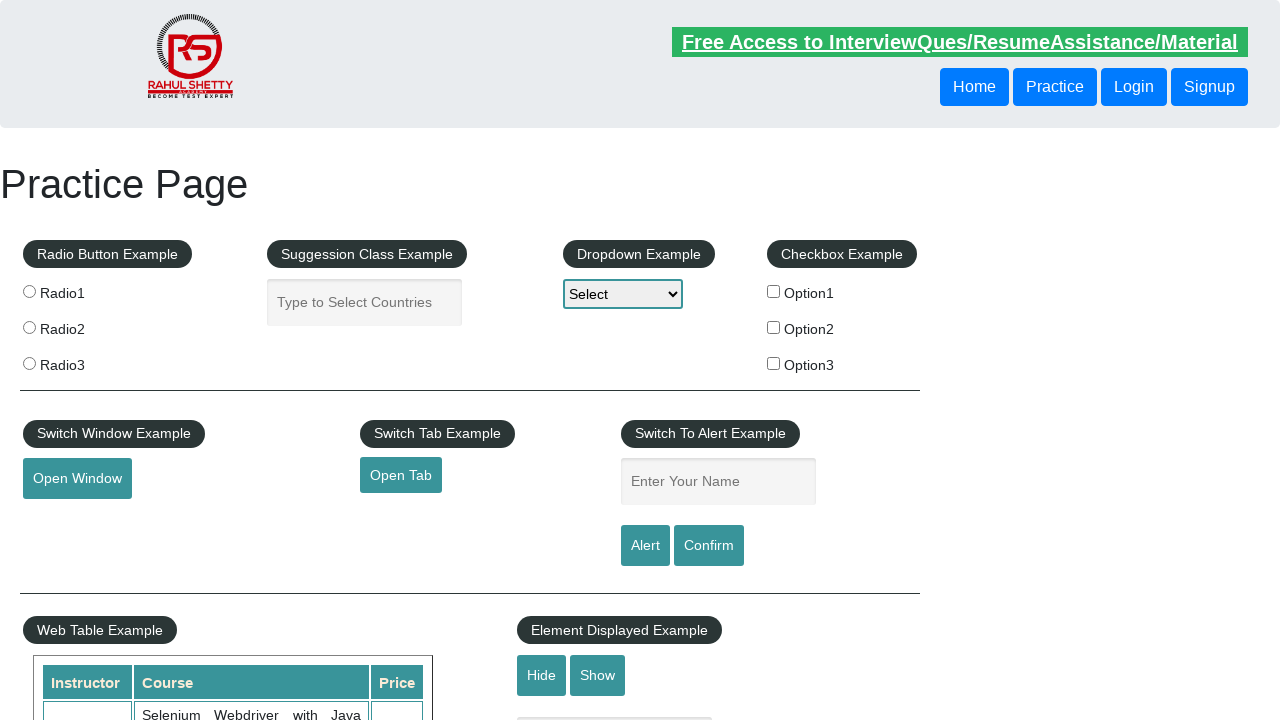

Waited for alert to be processed
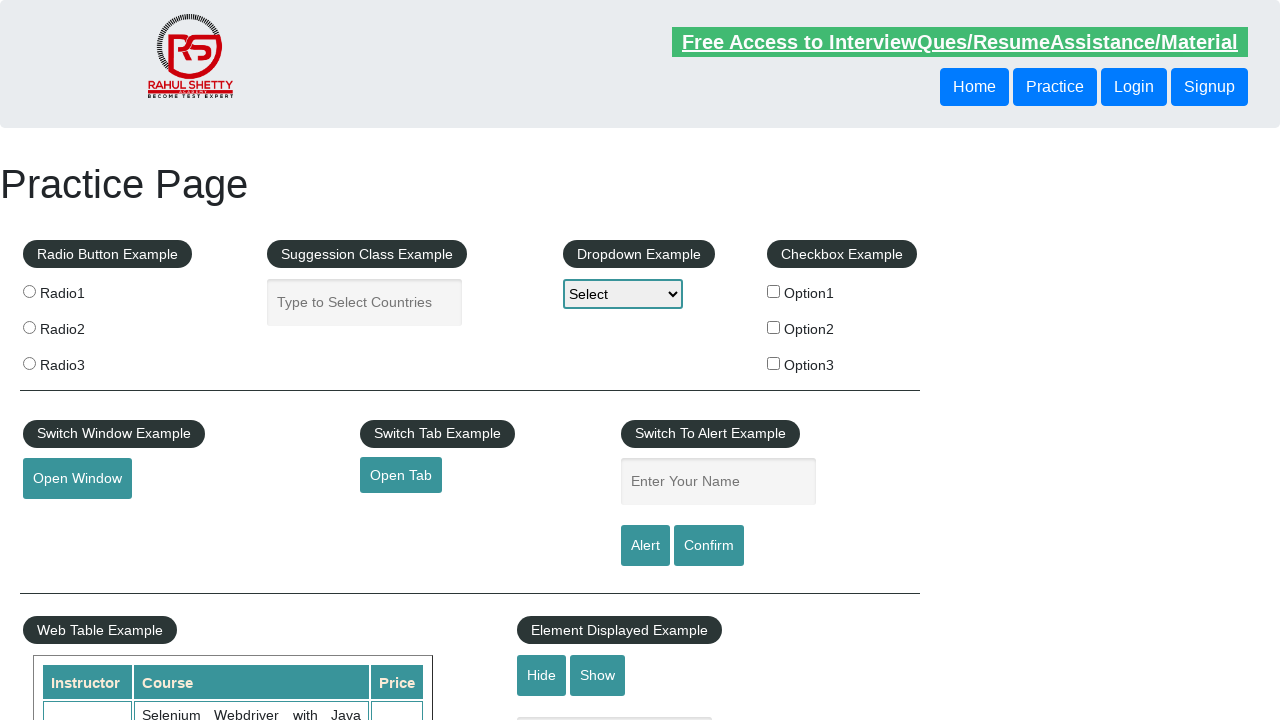

Set up dialog handler to dismiss confirm dialog
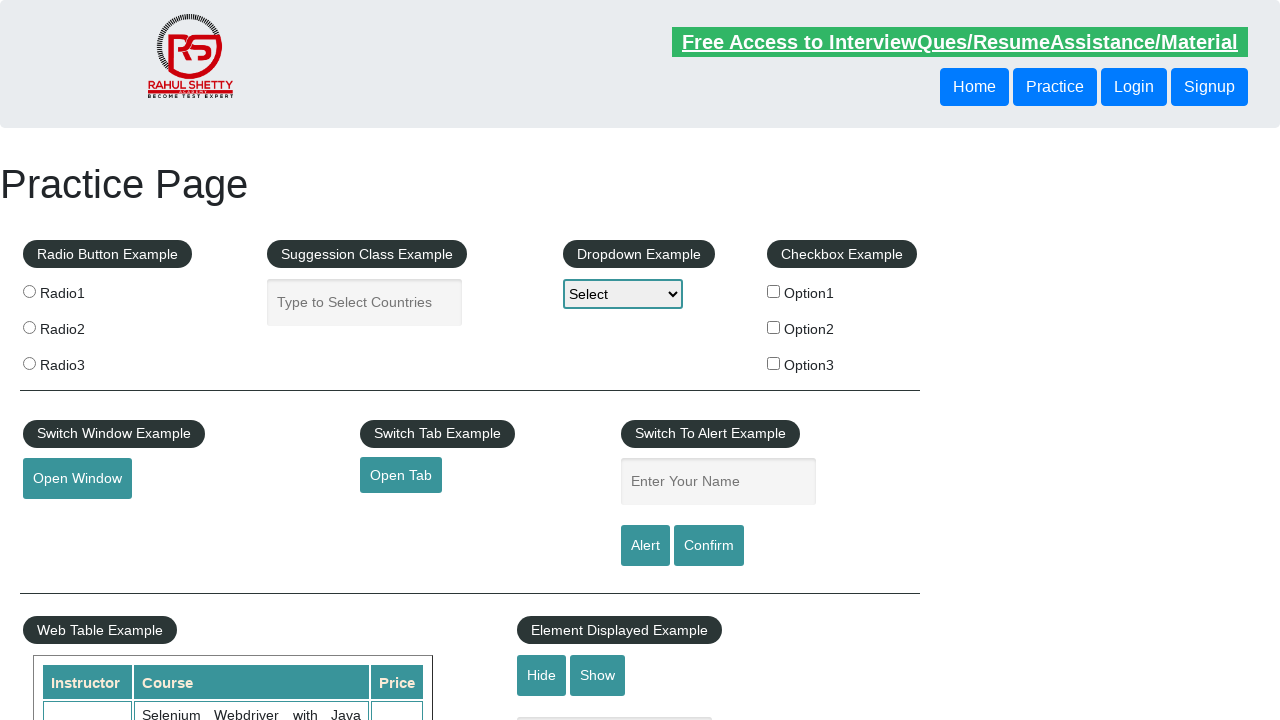

Clicked confirm button to trigger confirm dialog at (709, 546) on #confirmbtn
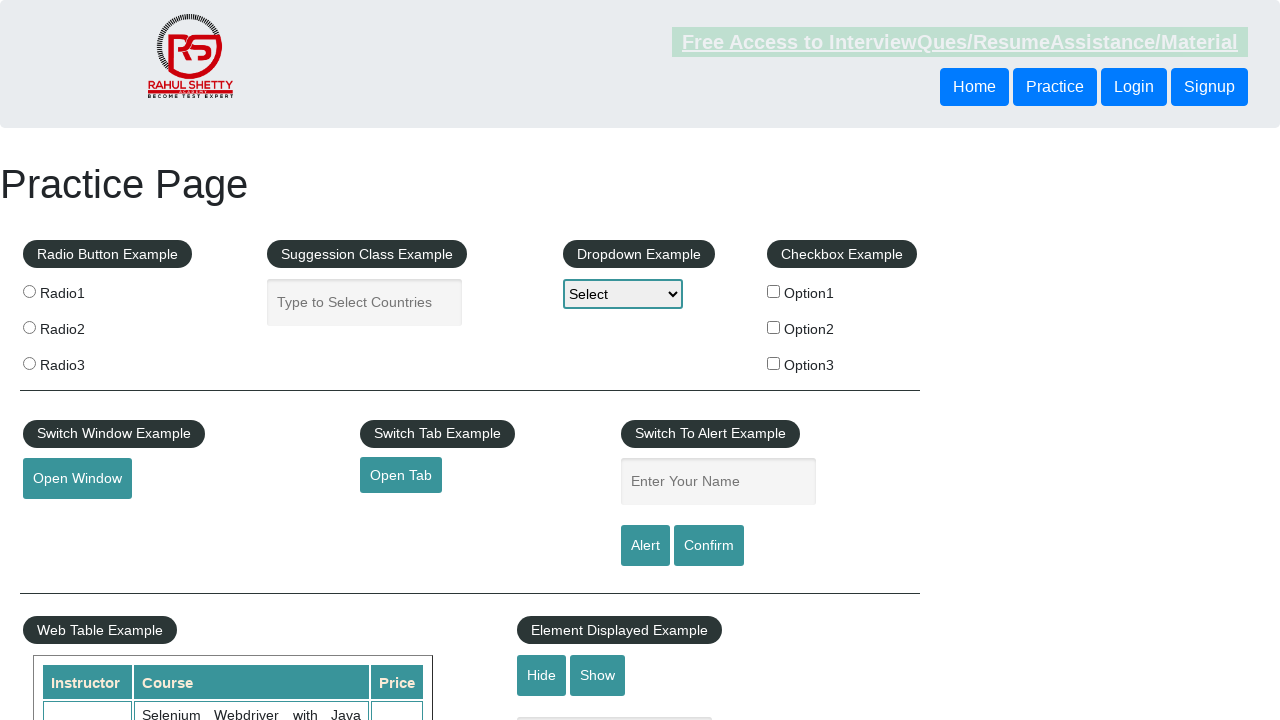

Waited for confirm dialog to be processed
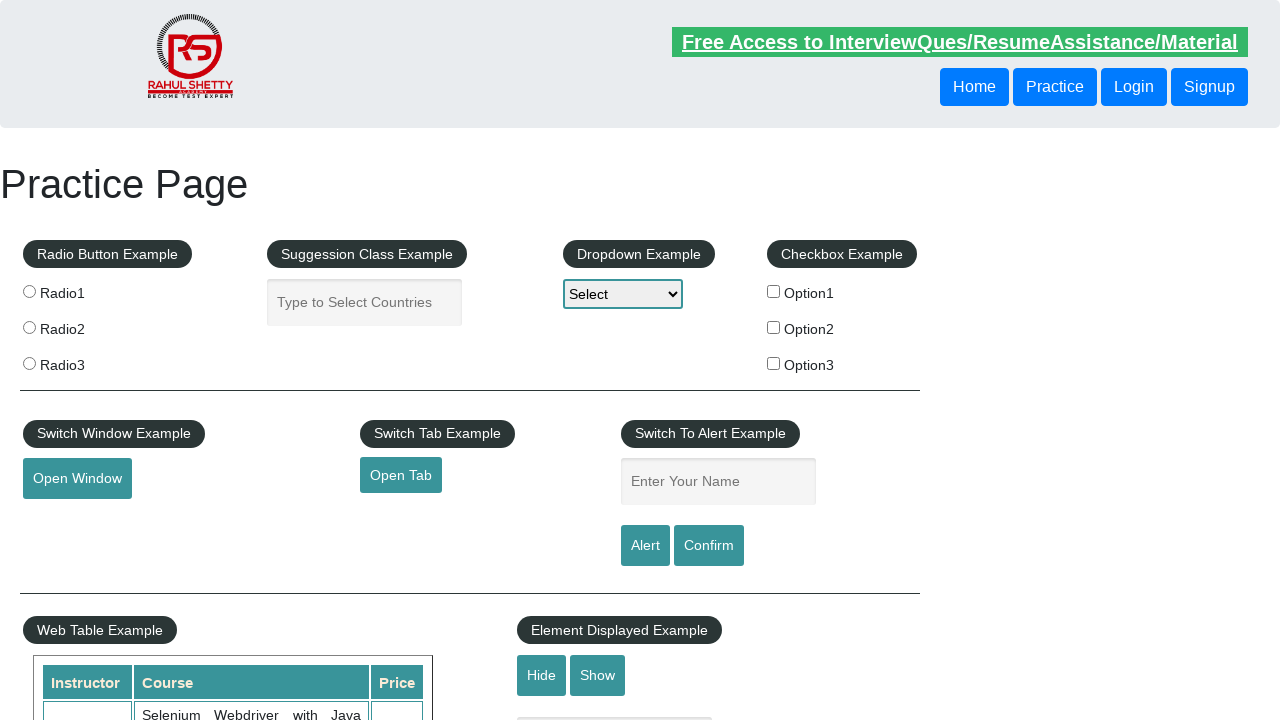

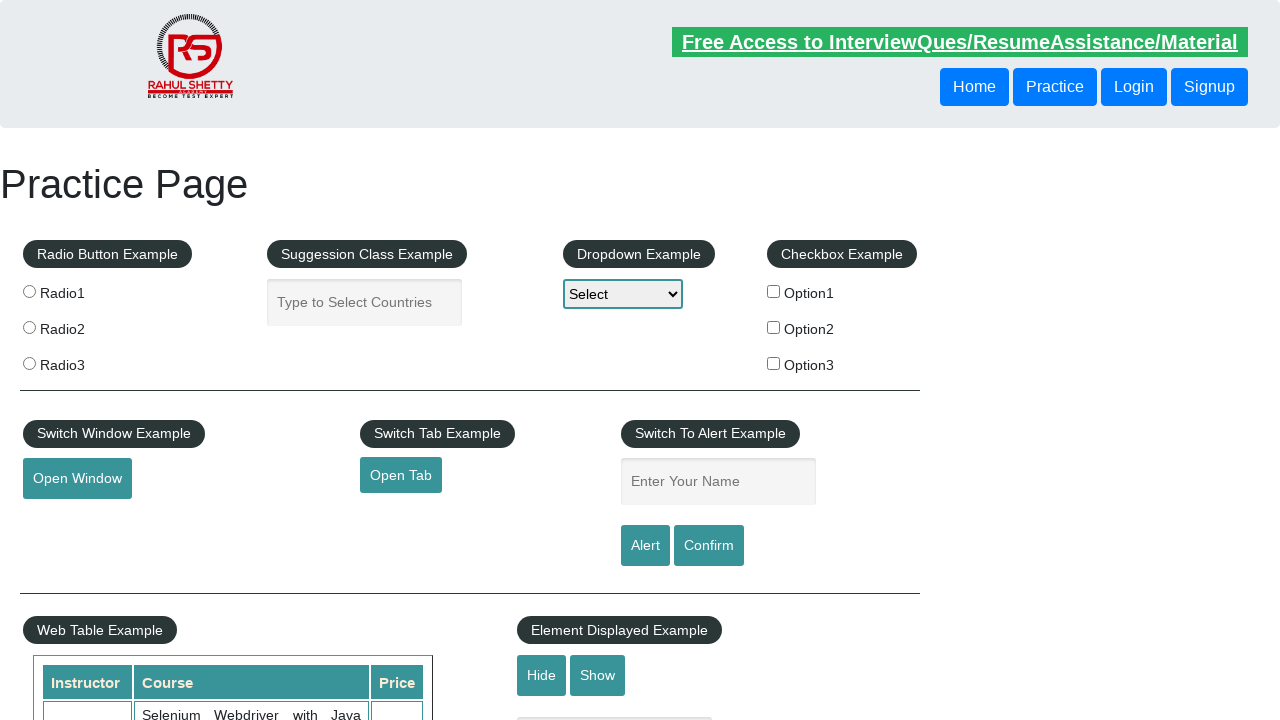